Navigates to the Oracle official website and waits for the page to load

Starting URL: http://www.oracle.com

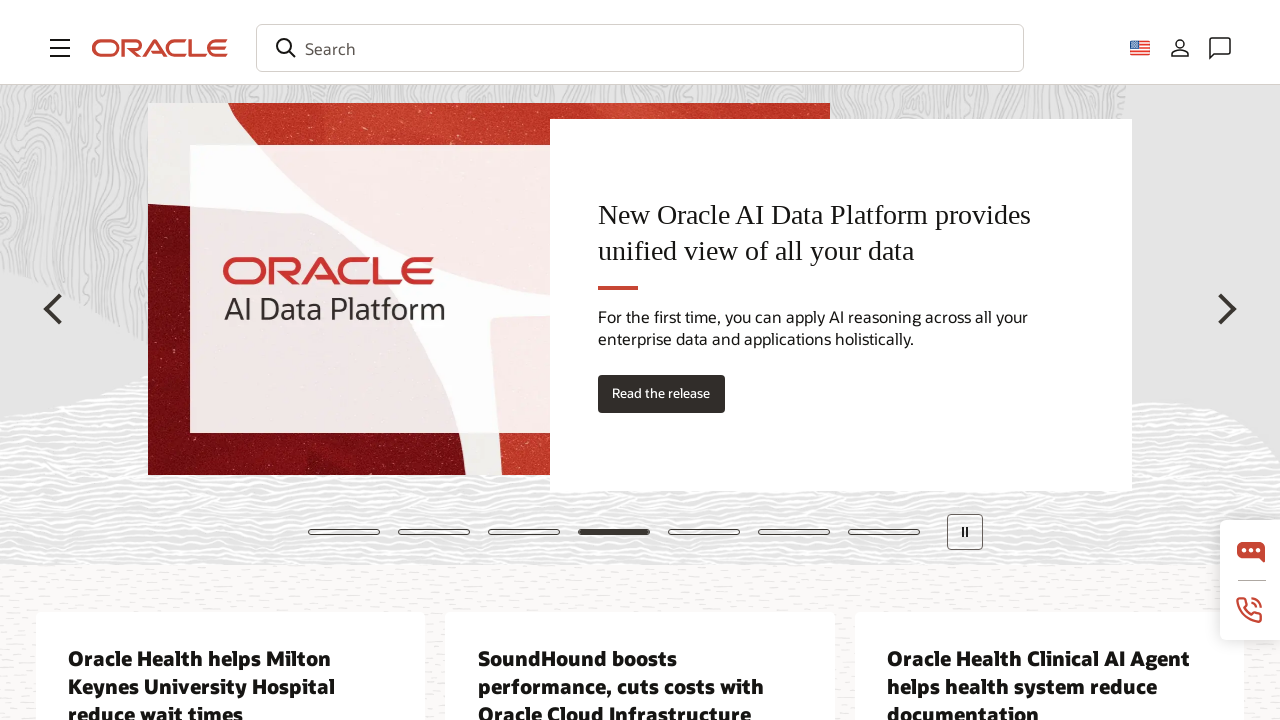

Navigated to Oracle official website at http://www.oracle.com
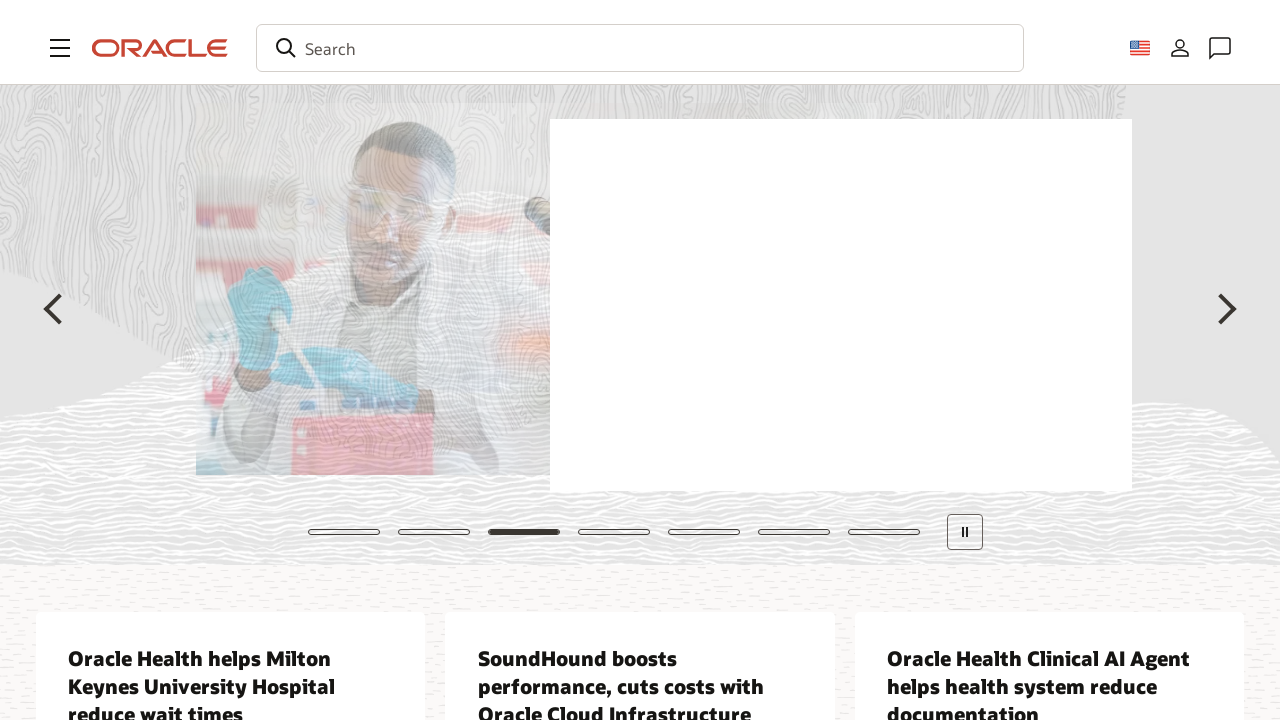

Page DOM content loaded successfully
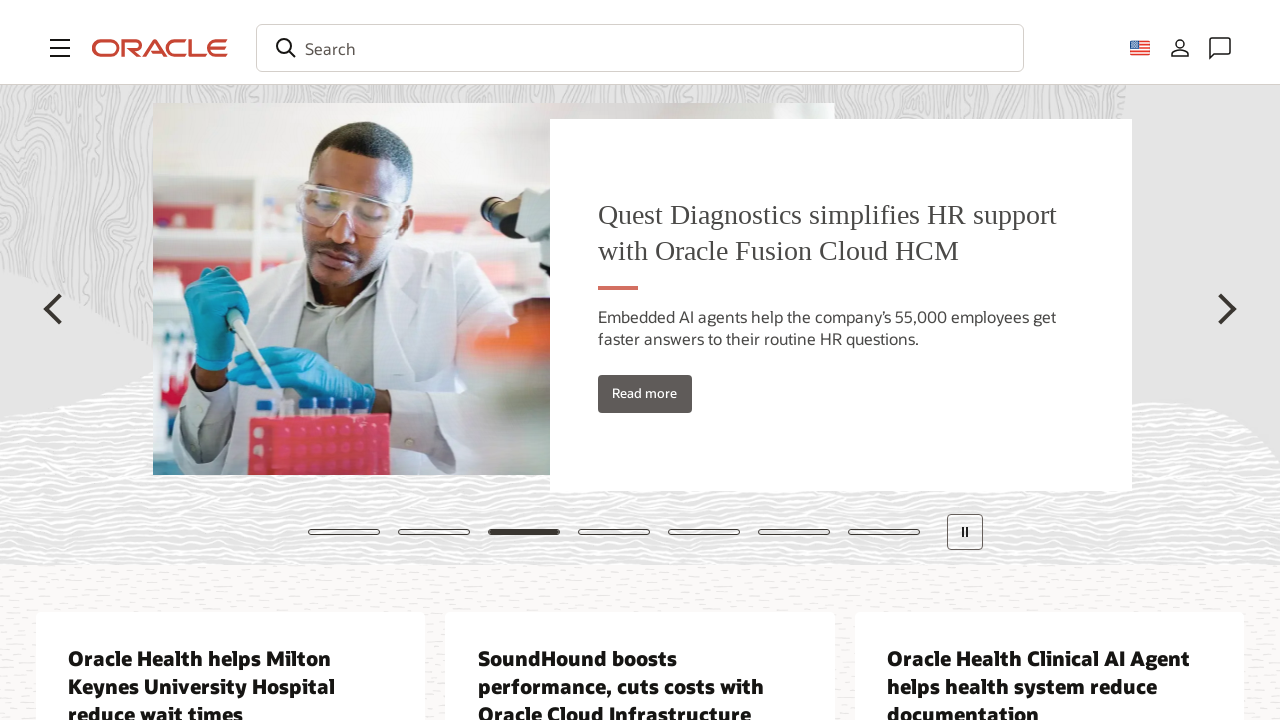

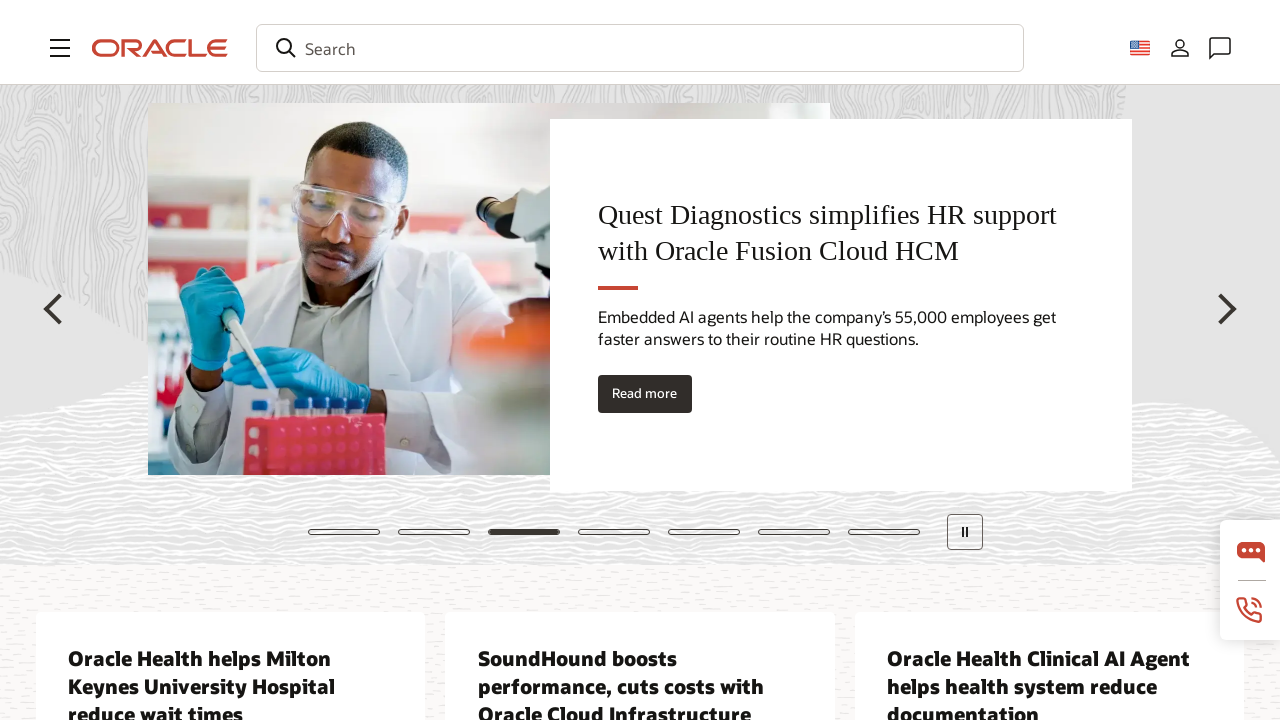